Tests form validation by filling only username and submitting to verify password required error

Starting URL: https://demo.applitools.com/hackathonV2.html

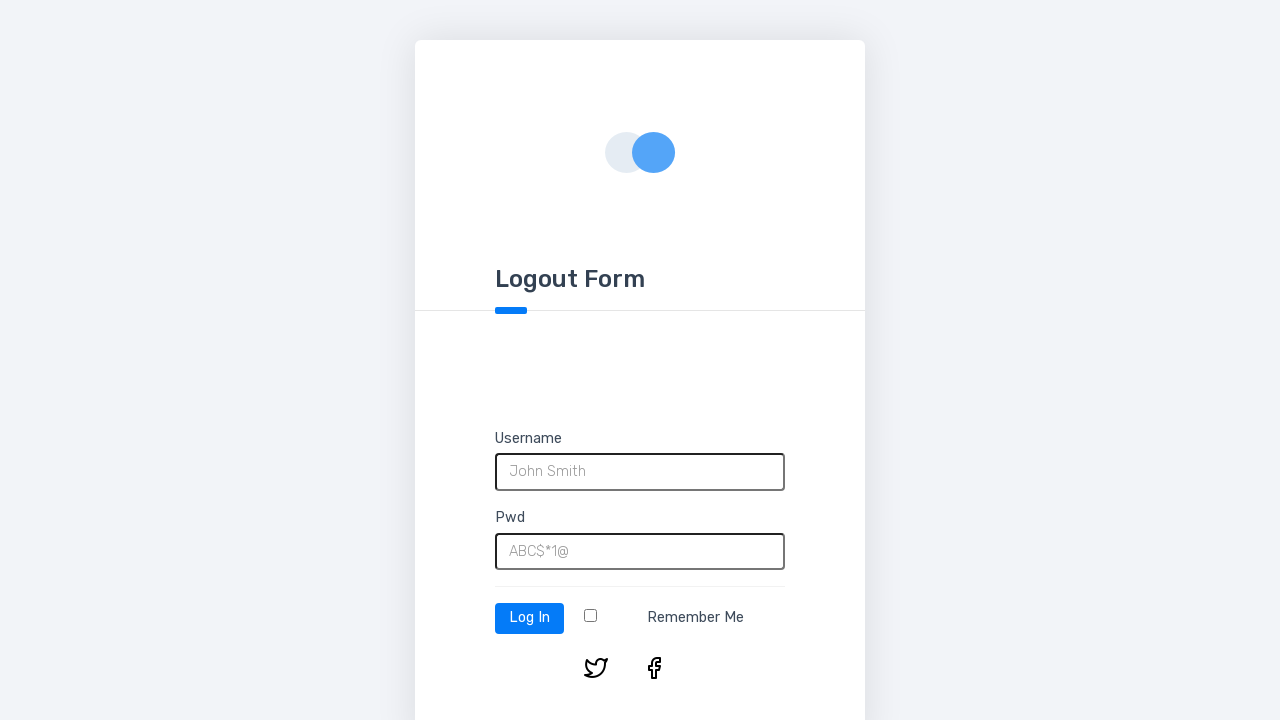

Filled username field with 'John Smith' on #username
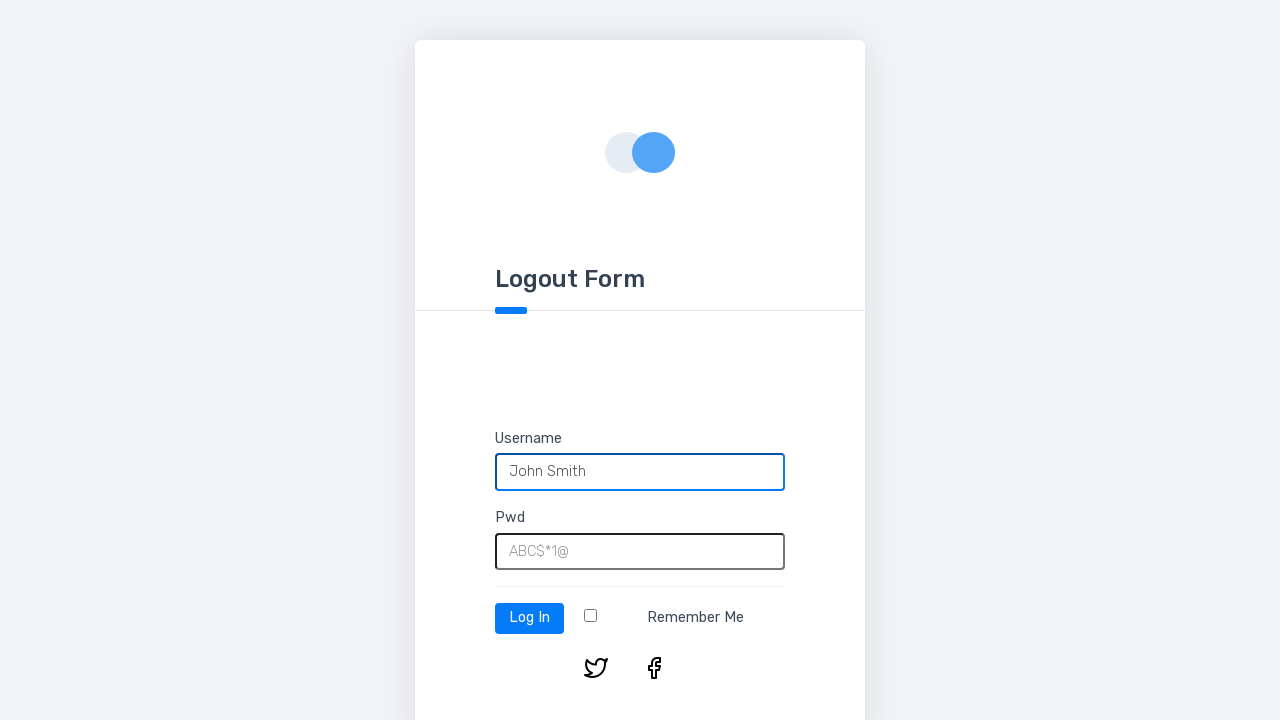

Clicked log-in button to submit form without password at (530, 618) on #log-in
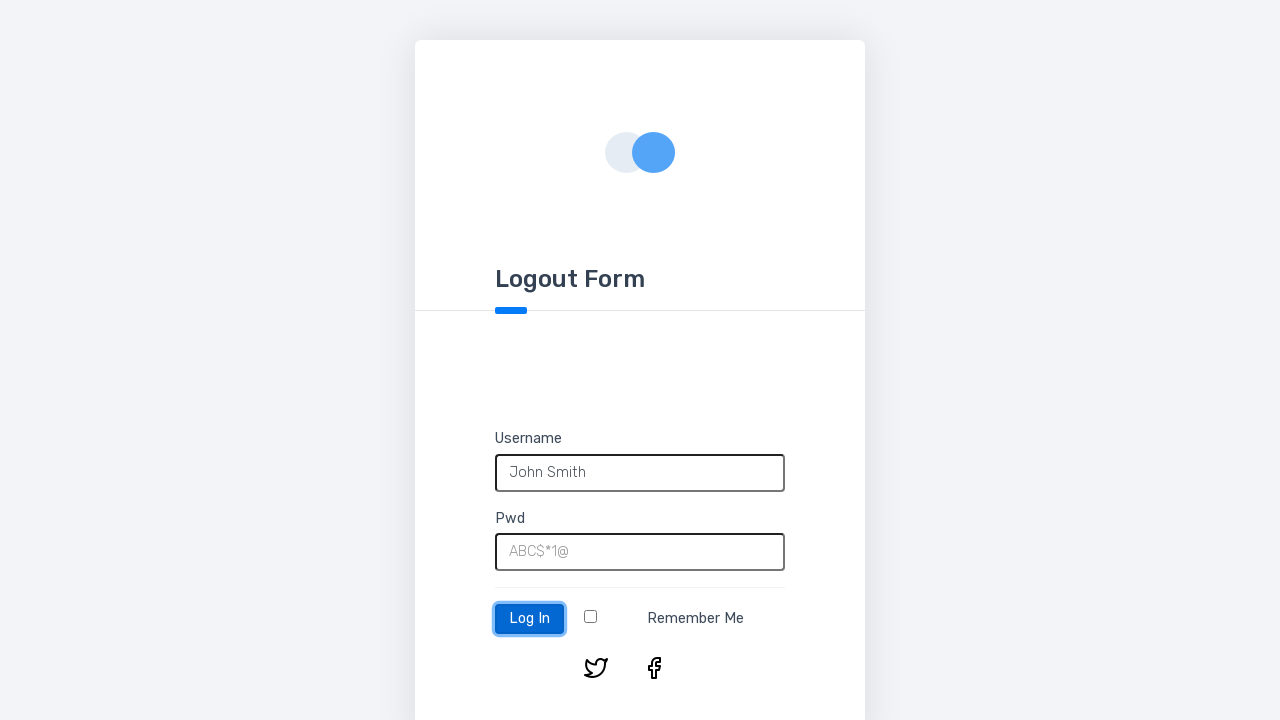

Waited for validation message to appear
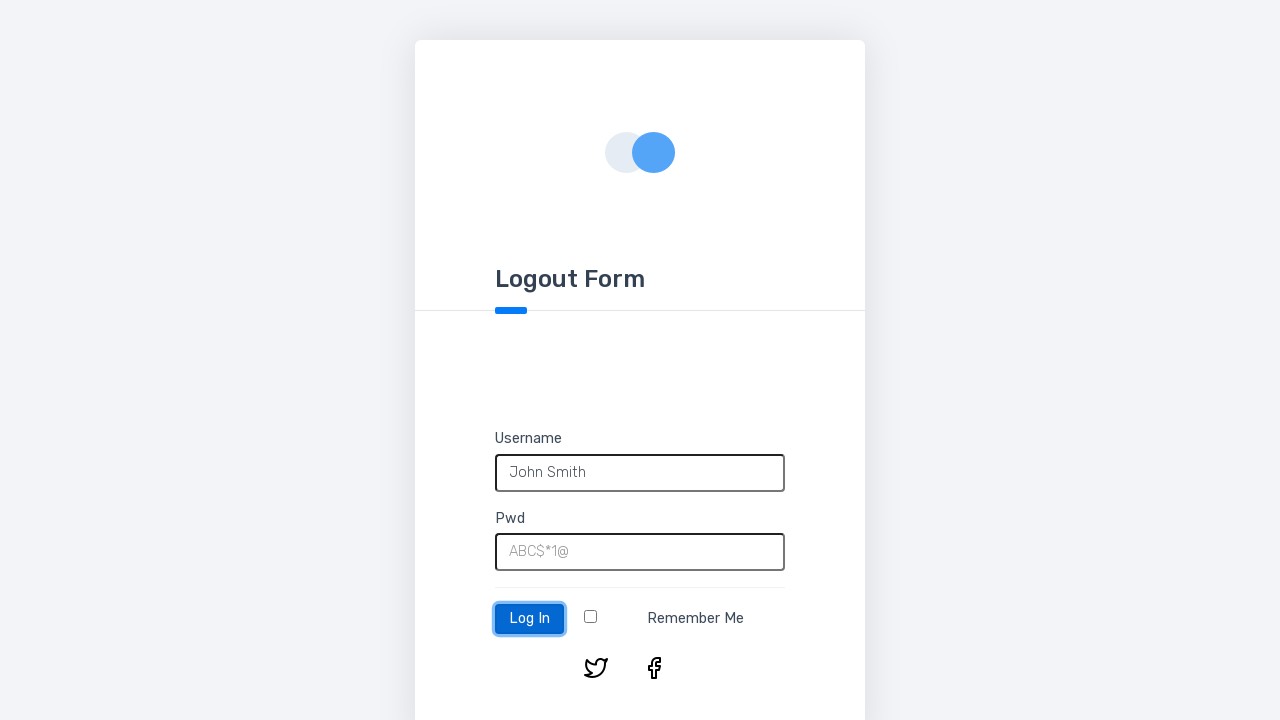

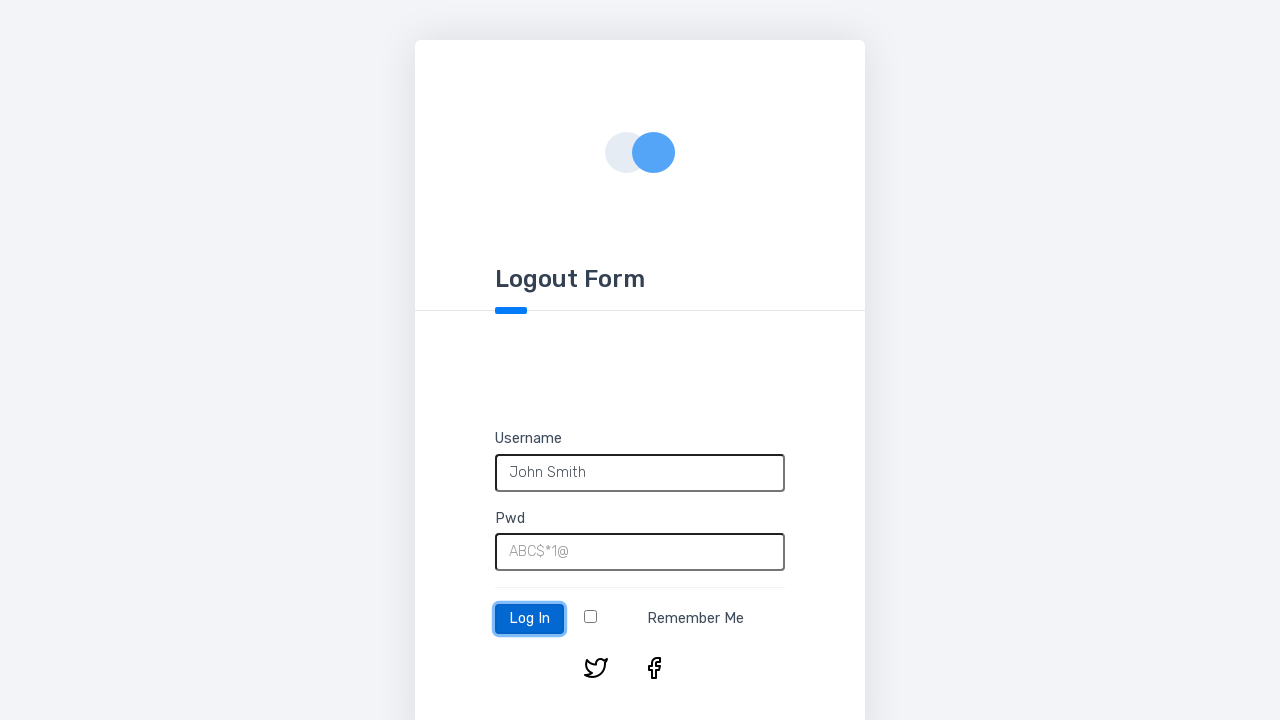